Navigates to Mozilla's UK website and maximizes the browser window to verify the page loads correctly.

Starting URL: https://www.mozilla.org/en-GB/

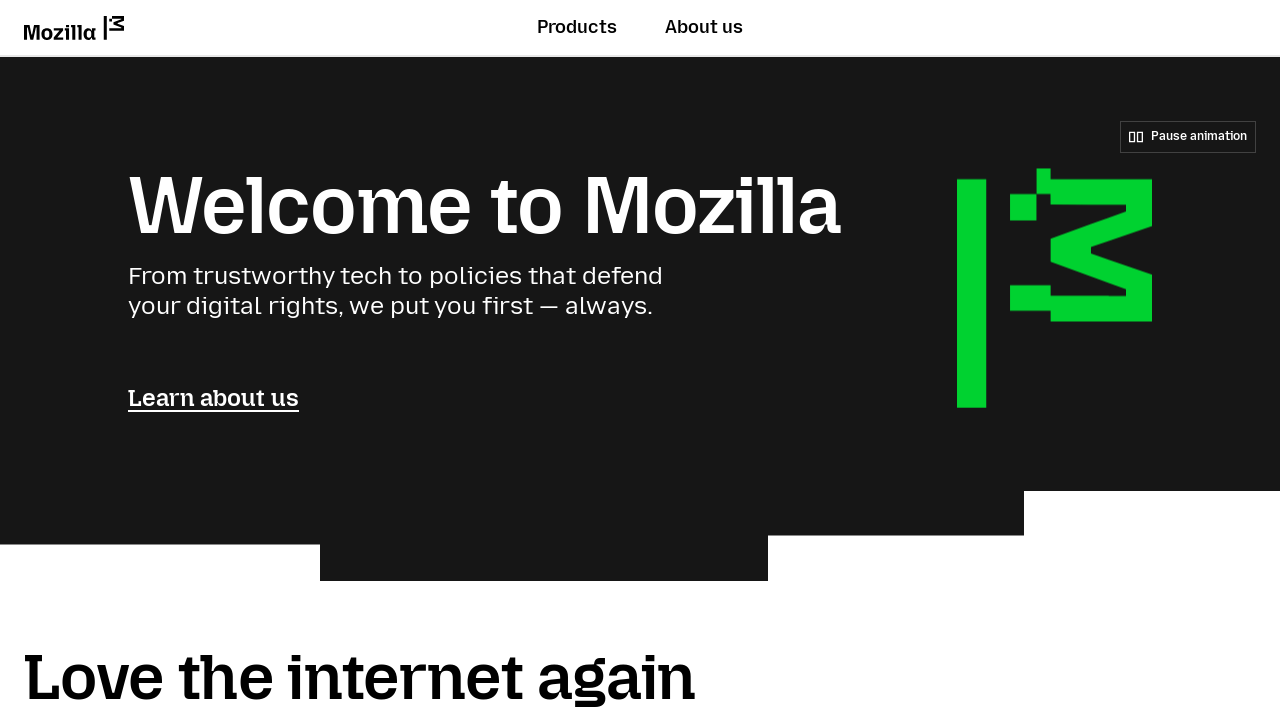

Waited for page to reach domcontentloaded state
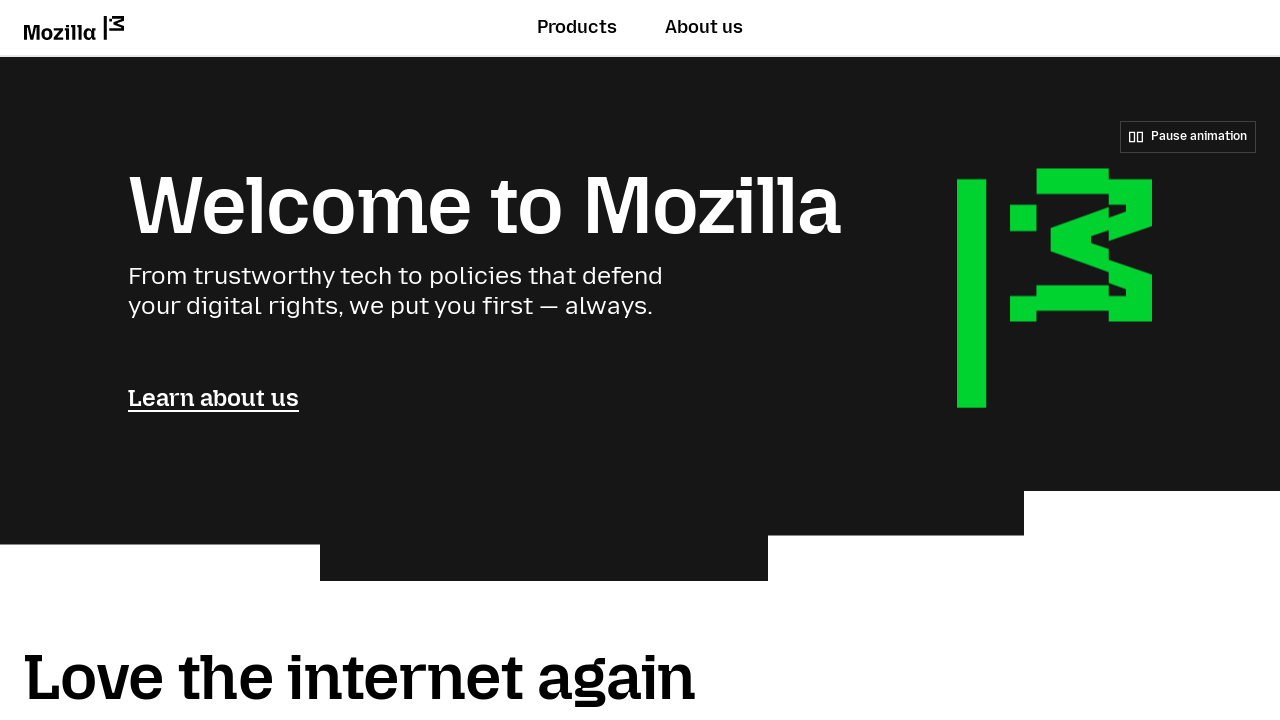

Verified body element is present on Mozilla UK website
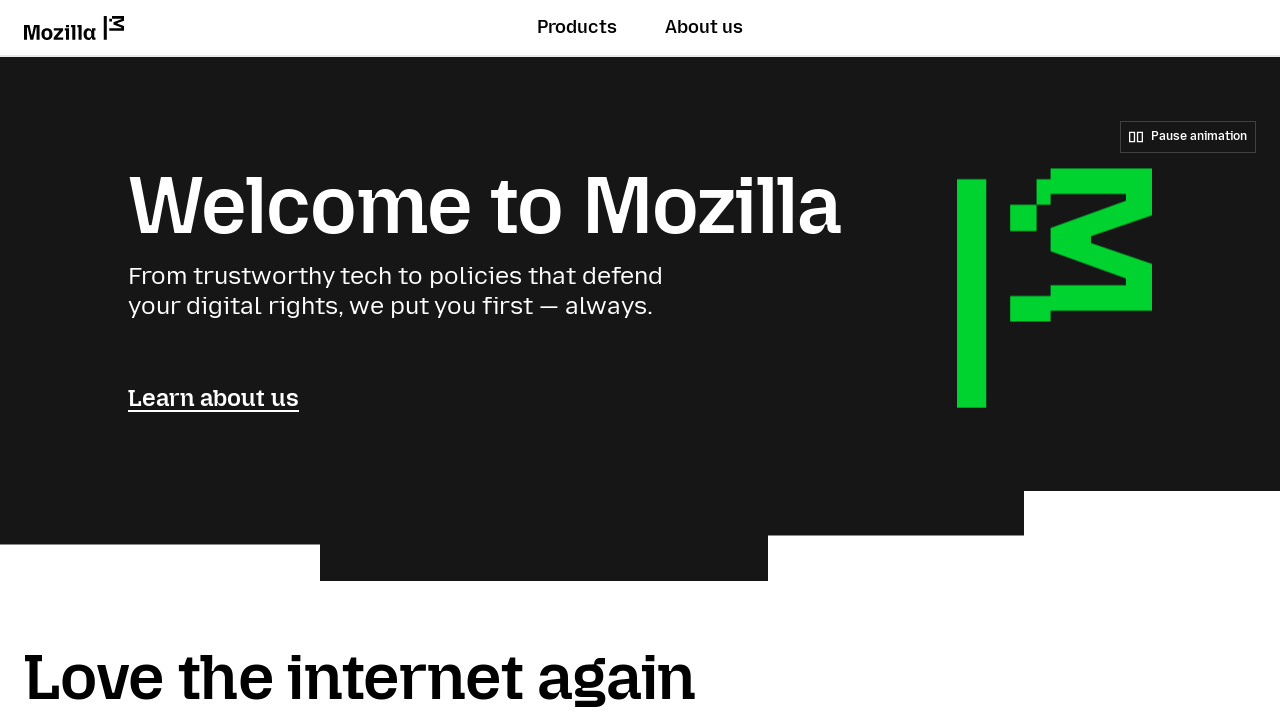

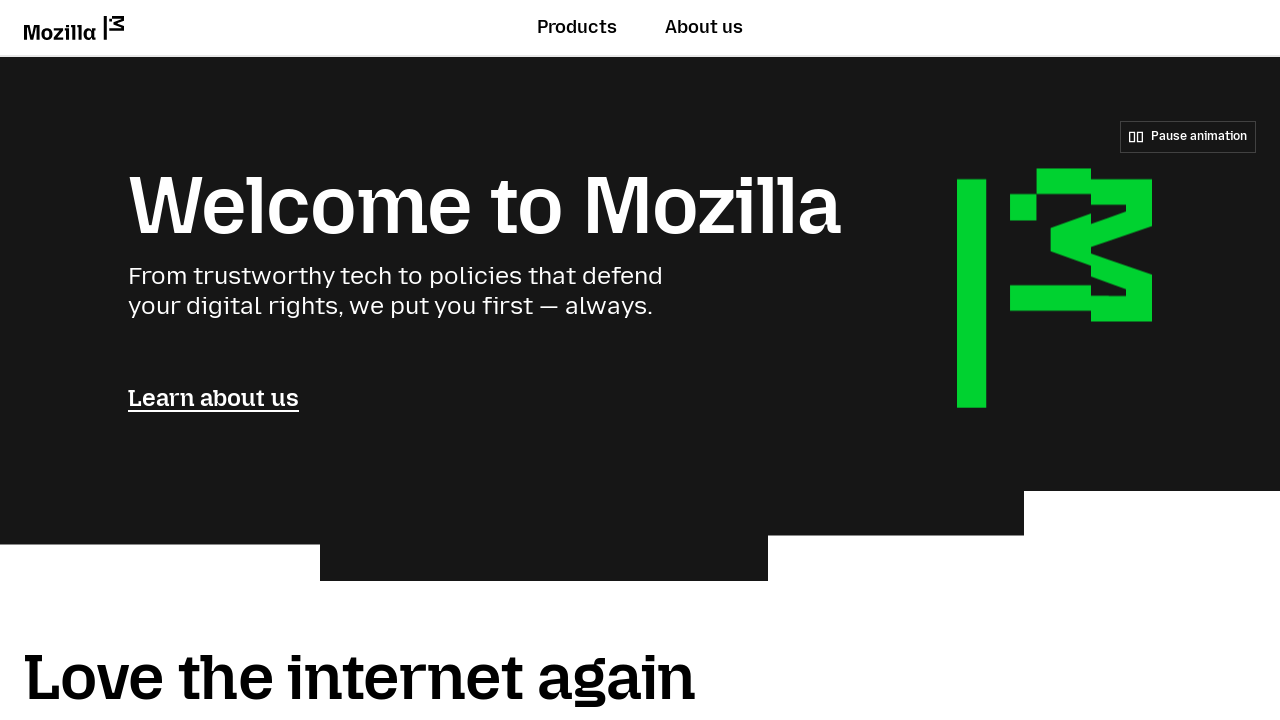